Tests navigation to the forum from the main menu by clicking the "Форум" link and verifying the URL changes

Starting URL: https://learn.javascript.ru/

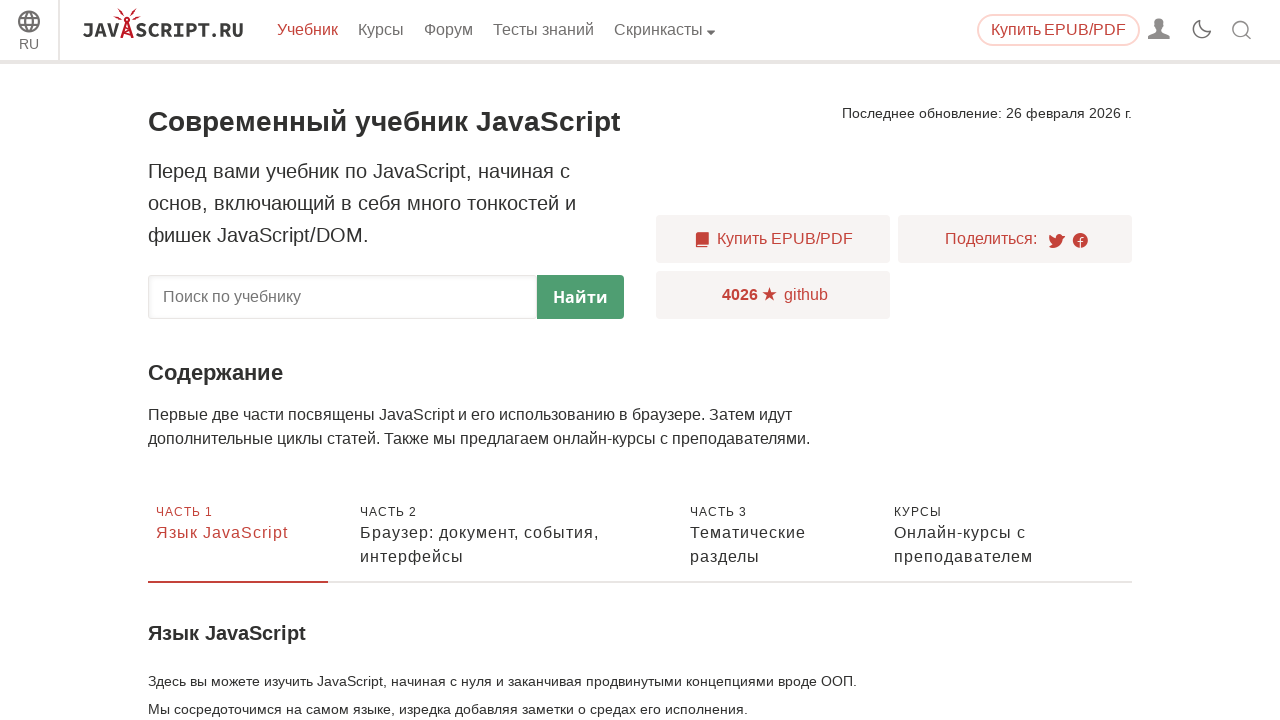

Clicked 'Форум' link in navigation menu at (448, 30) on a:has-text("Форум")
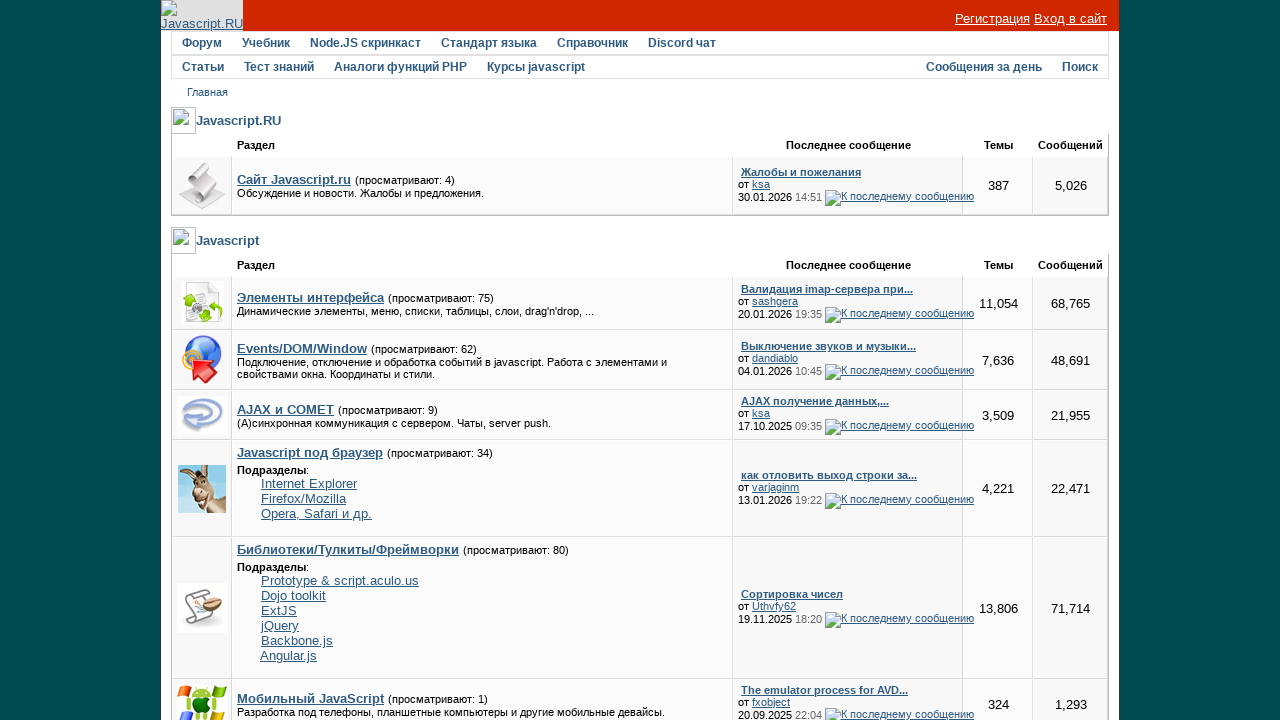

Successfully navigated to forum page at https://javascript.ru/forum/
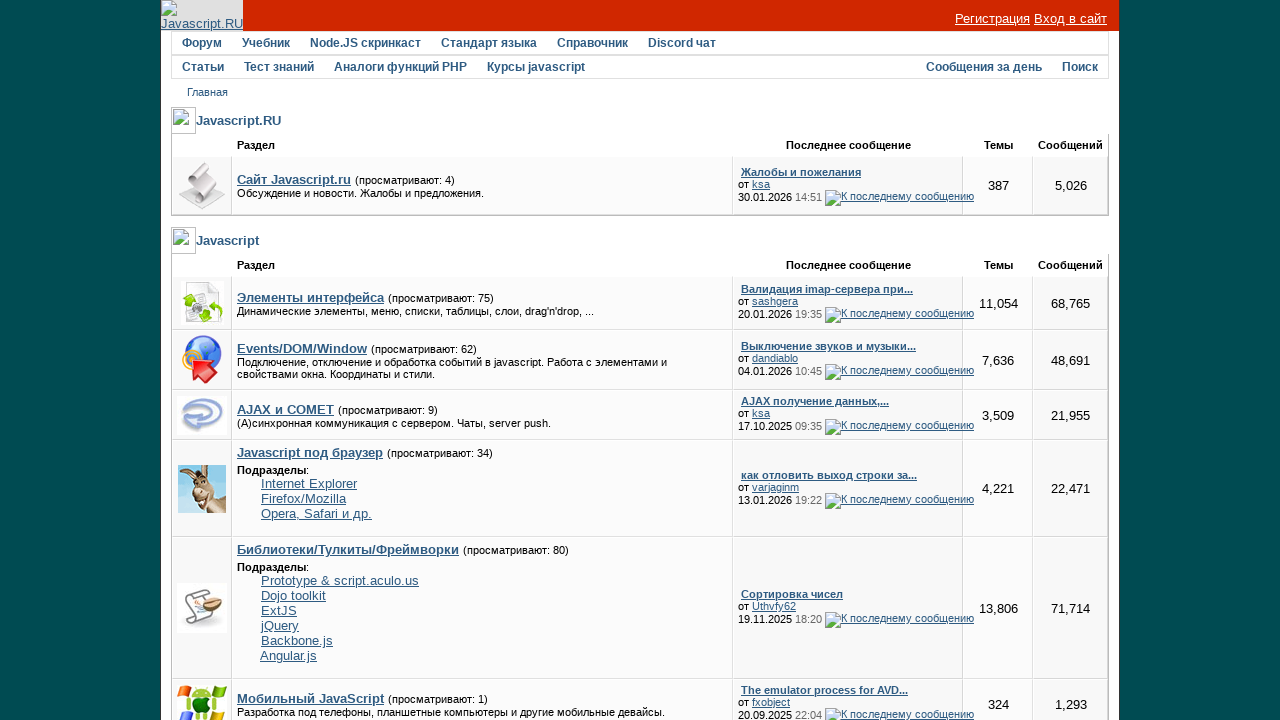

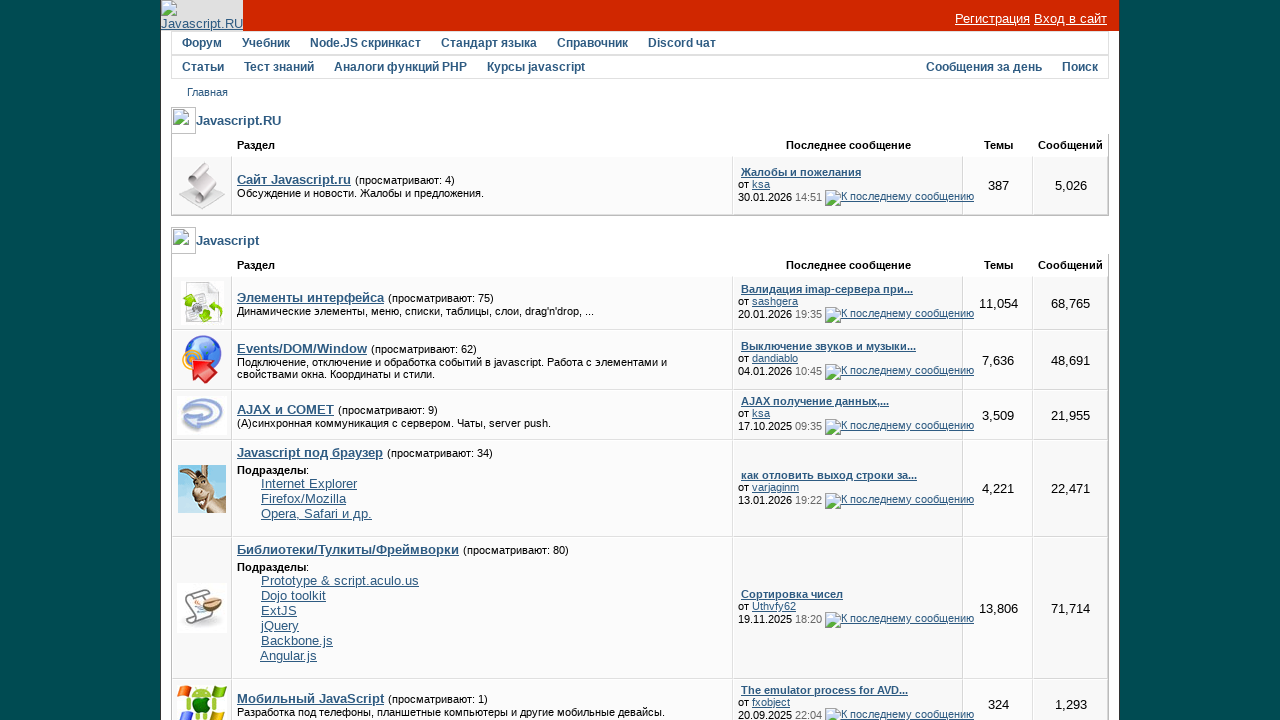